Verifies that the Libri.hu homepage title contains the expected text

Starting URL: https://www.libri.hu

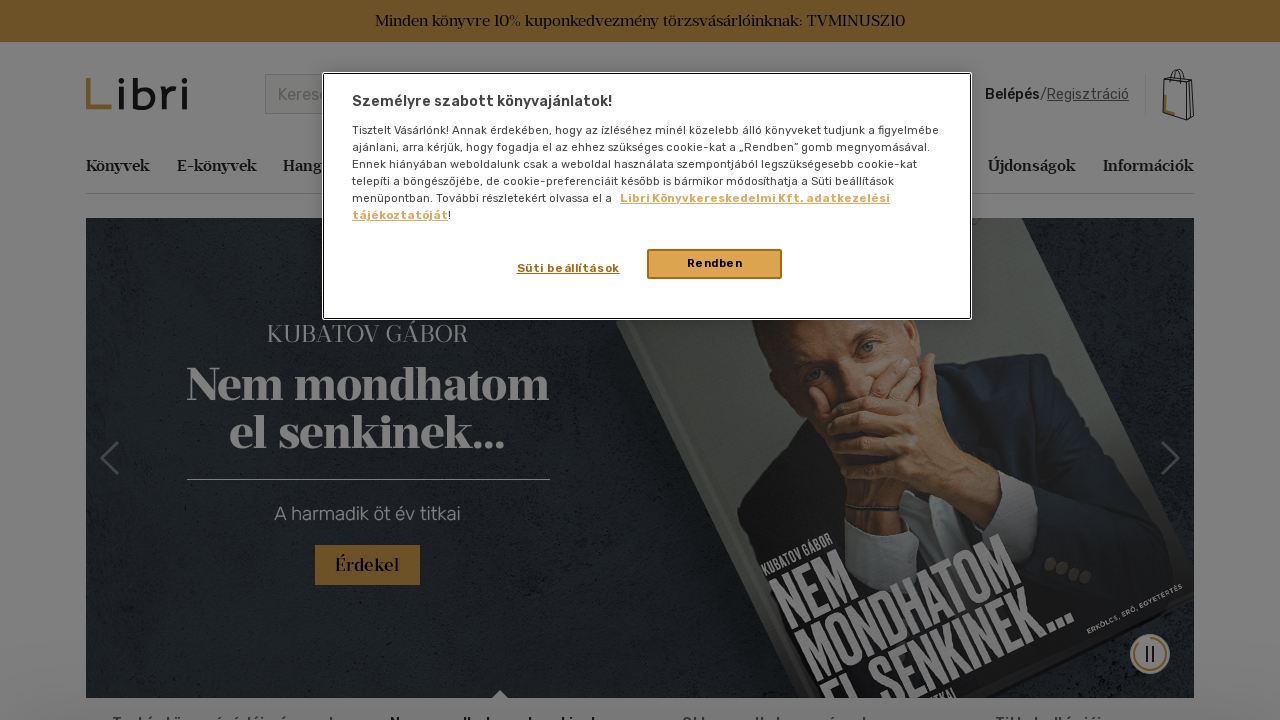

Waited for page to reach domcontentloaded state
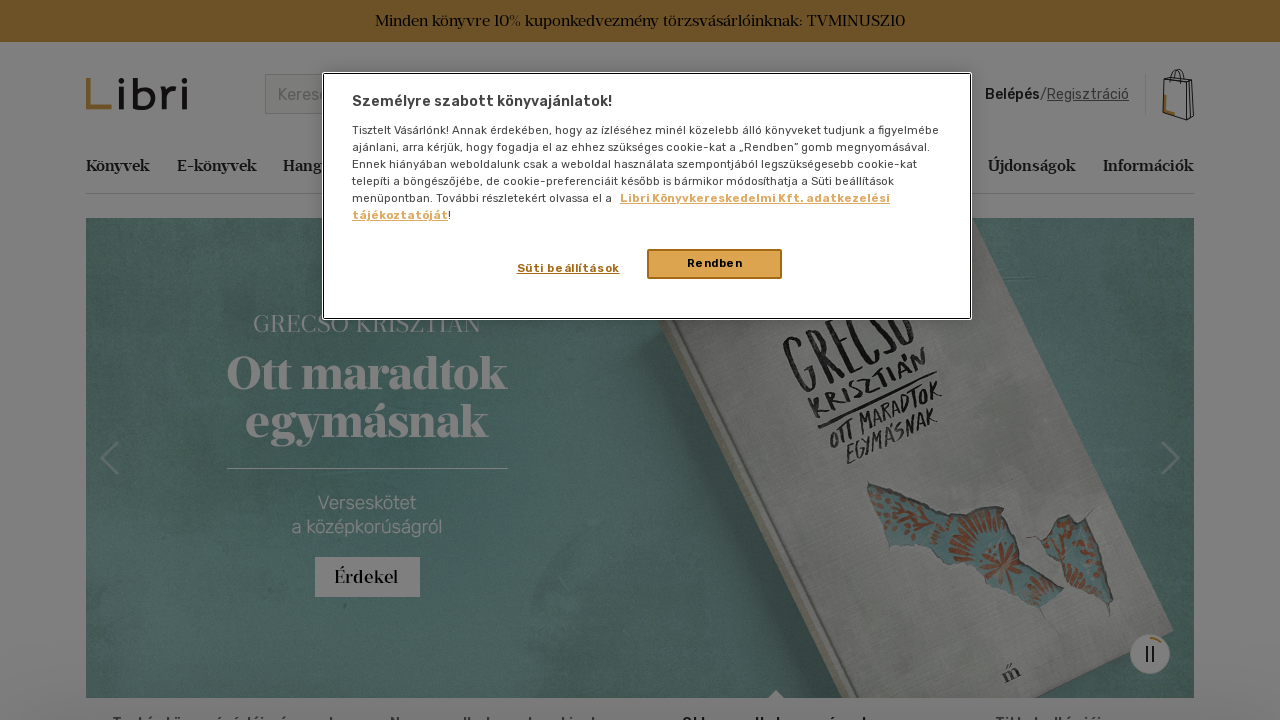

Retrieved page title: 'Libri.hu - Online könyváruház'
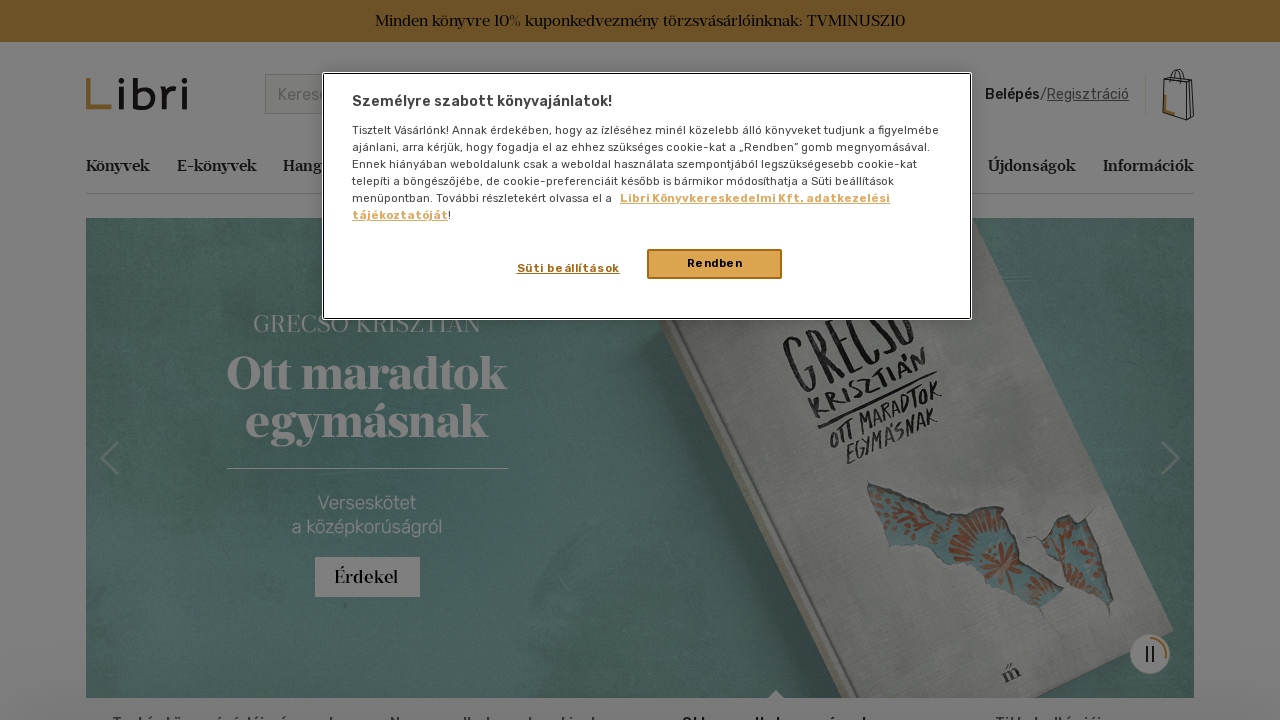

Verified that page title contains 'libri.hu'
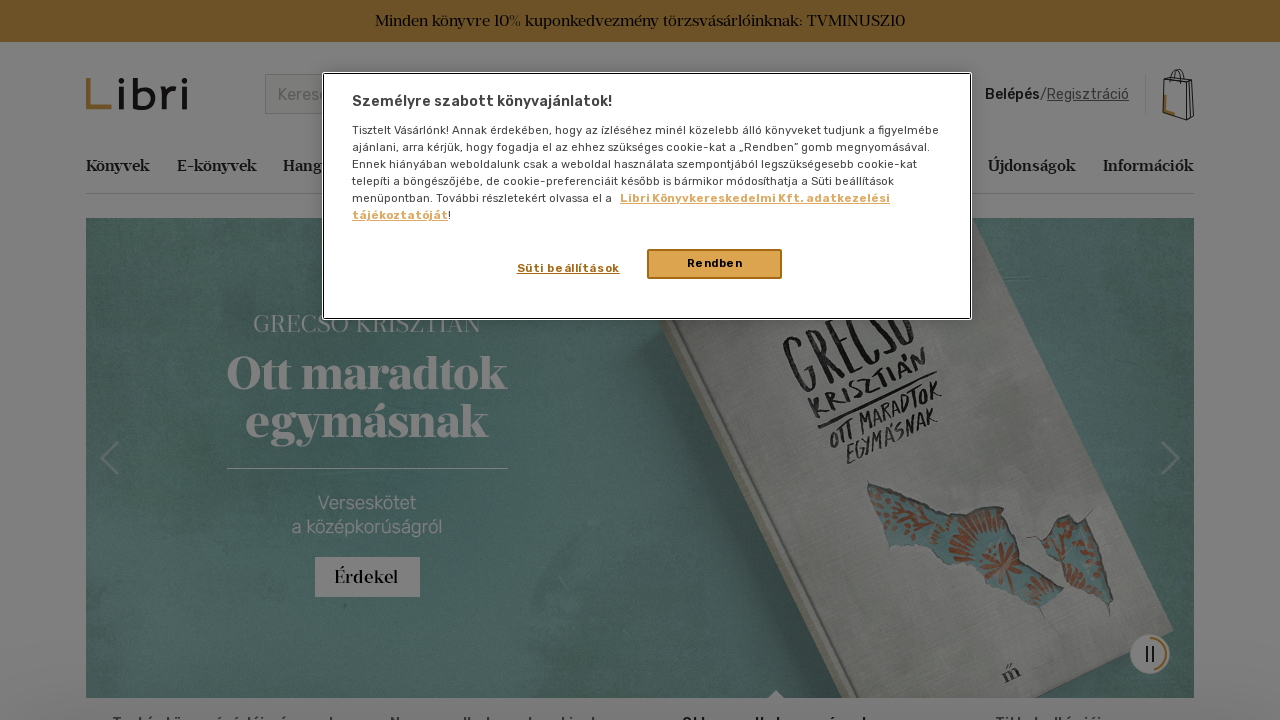

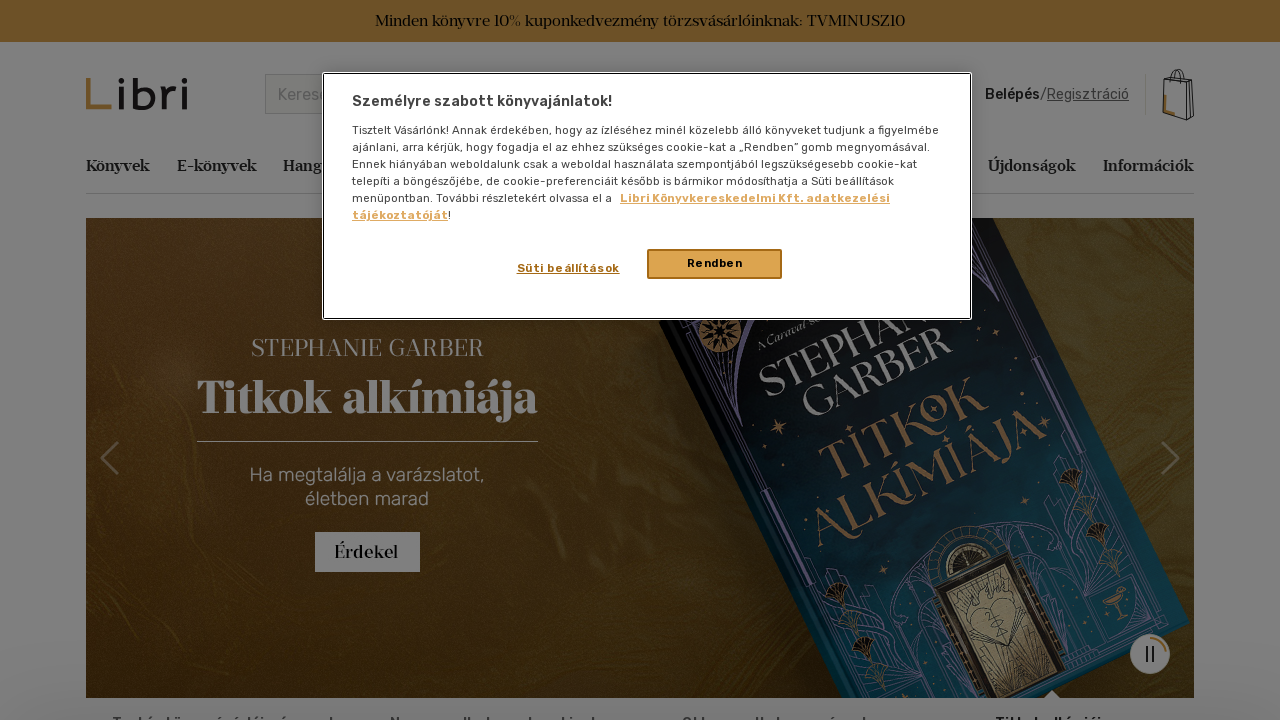